Tests selecting CSS from the language dropdown in the code snippet form

Starting URL: https://kevincamussi.github.io/svelte_snippet_code/

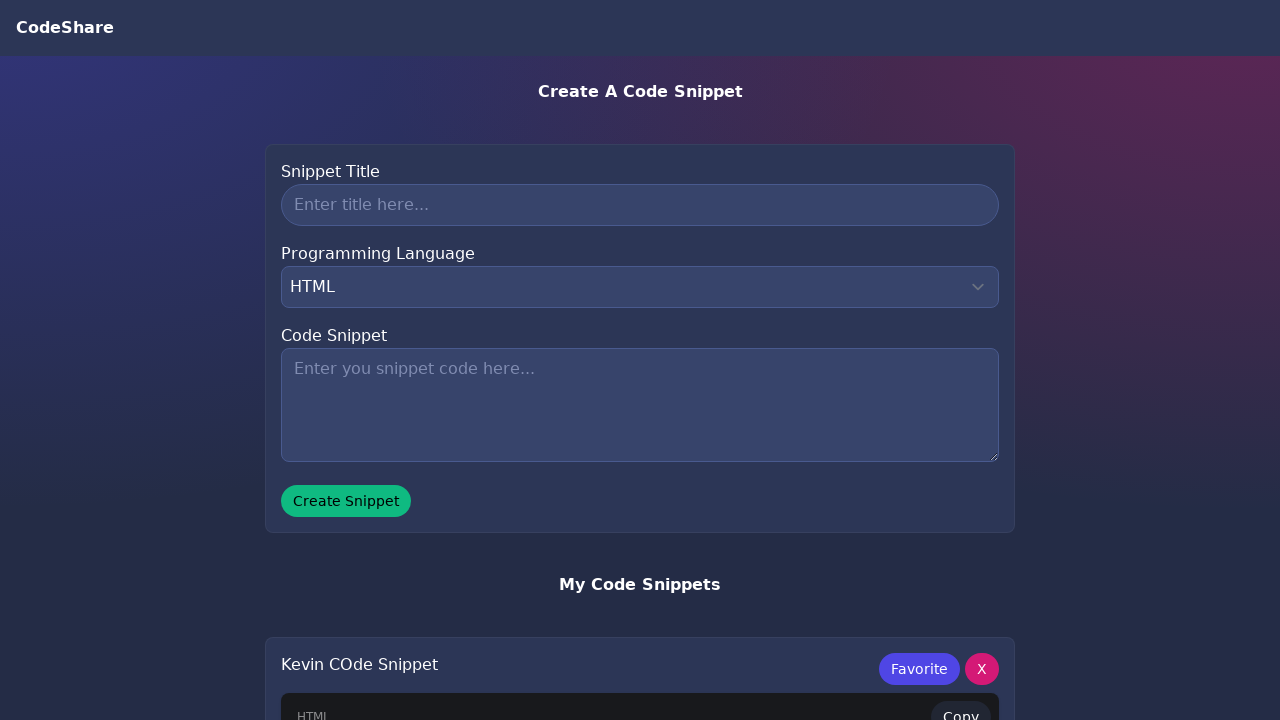

Located the language dropdown select element
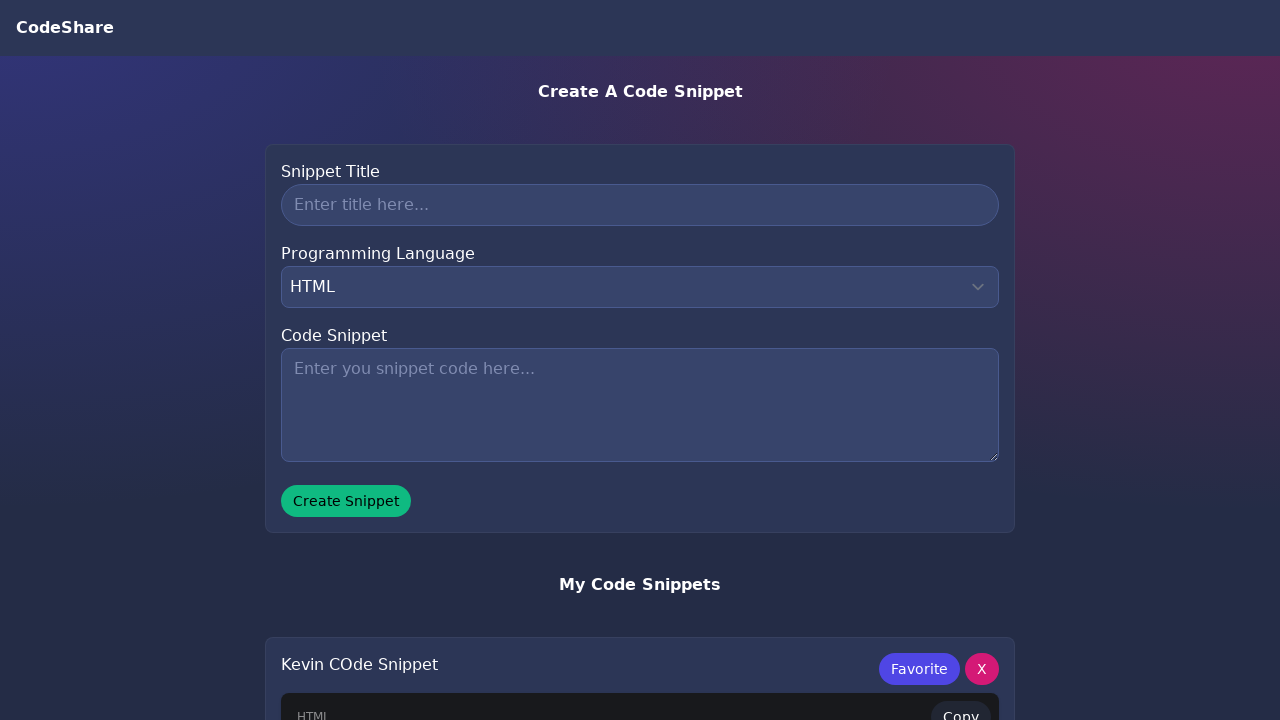

Waited for the language dropdown to become visible
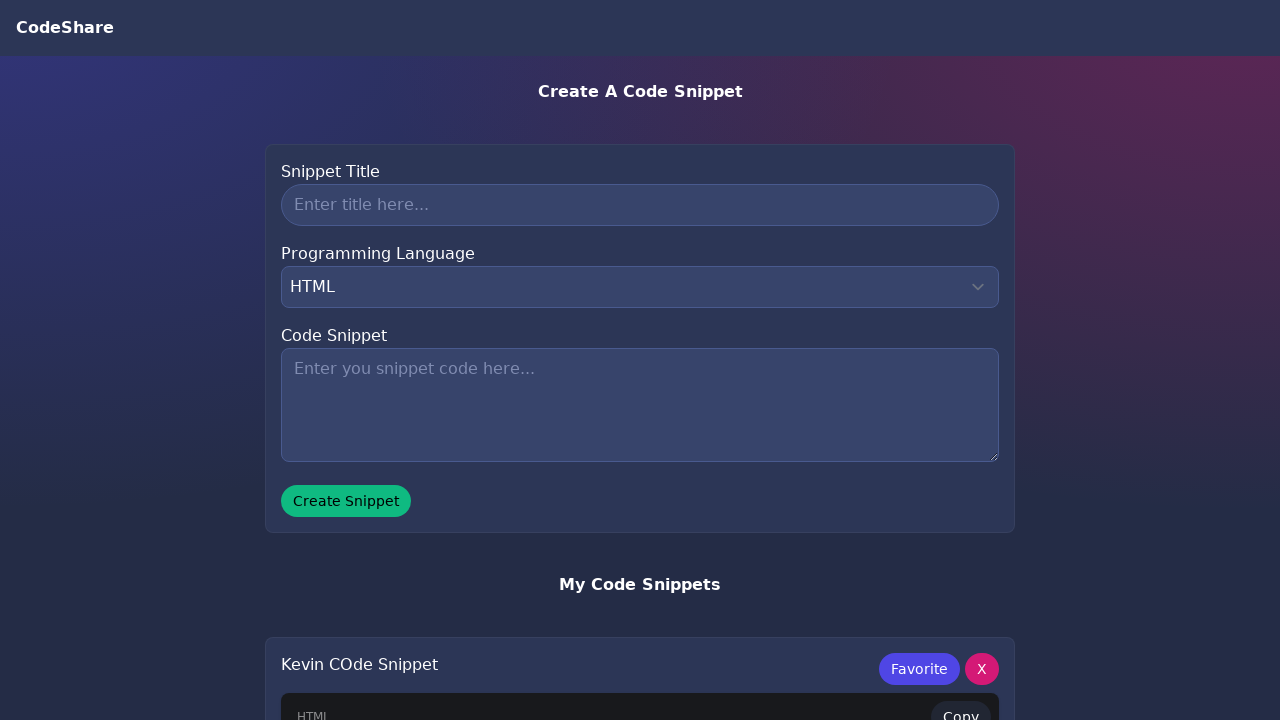

Selected CSS from the language dropdown on select
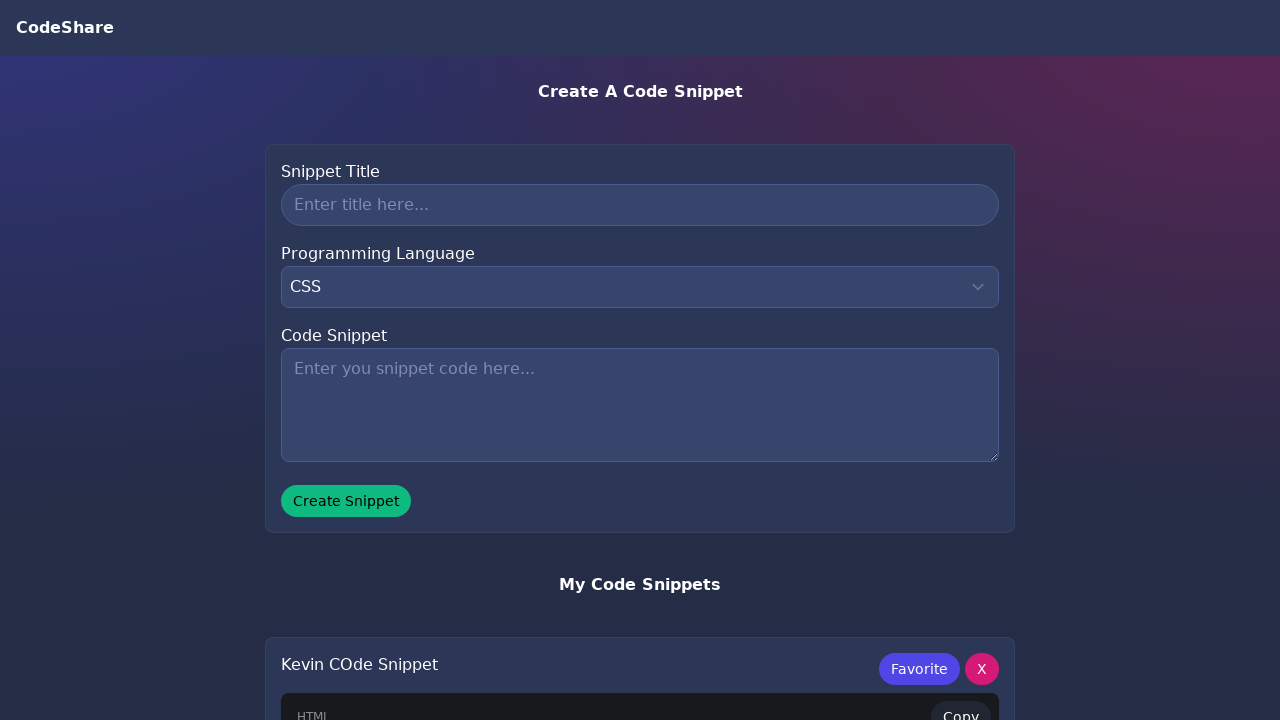

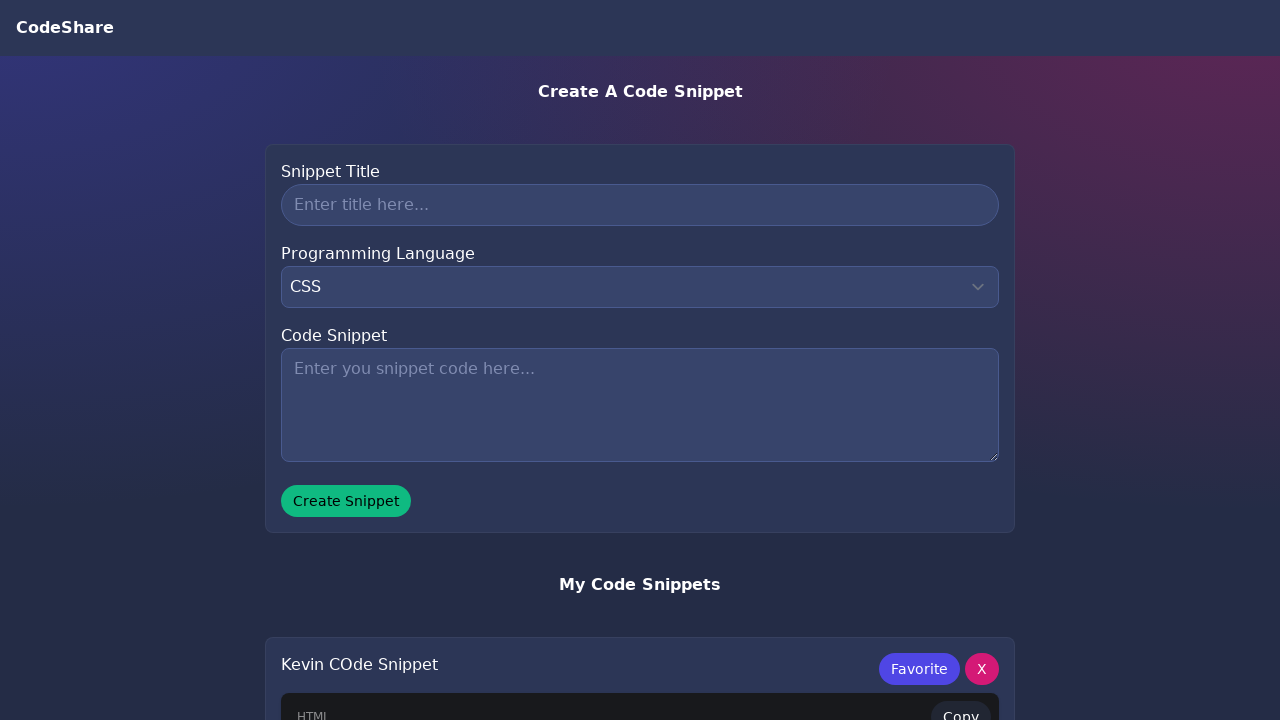